Navigates to the Ajio e-commerce website and verifies the page loads by checking the page title

Starting URL: https://www.ajio.com/

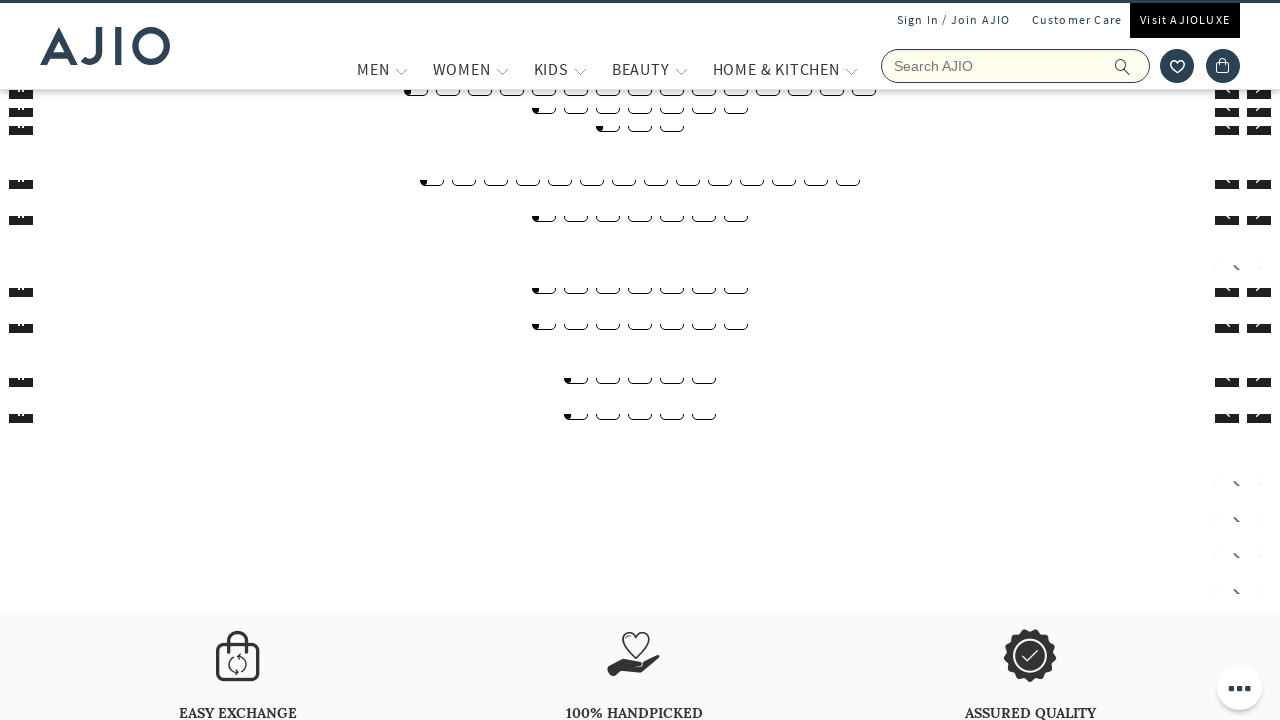

Navigated to https://www.ajio.com/ and waited for page to load
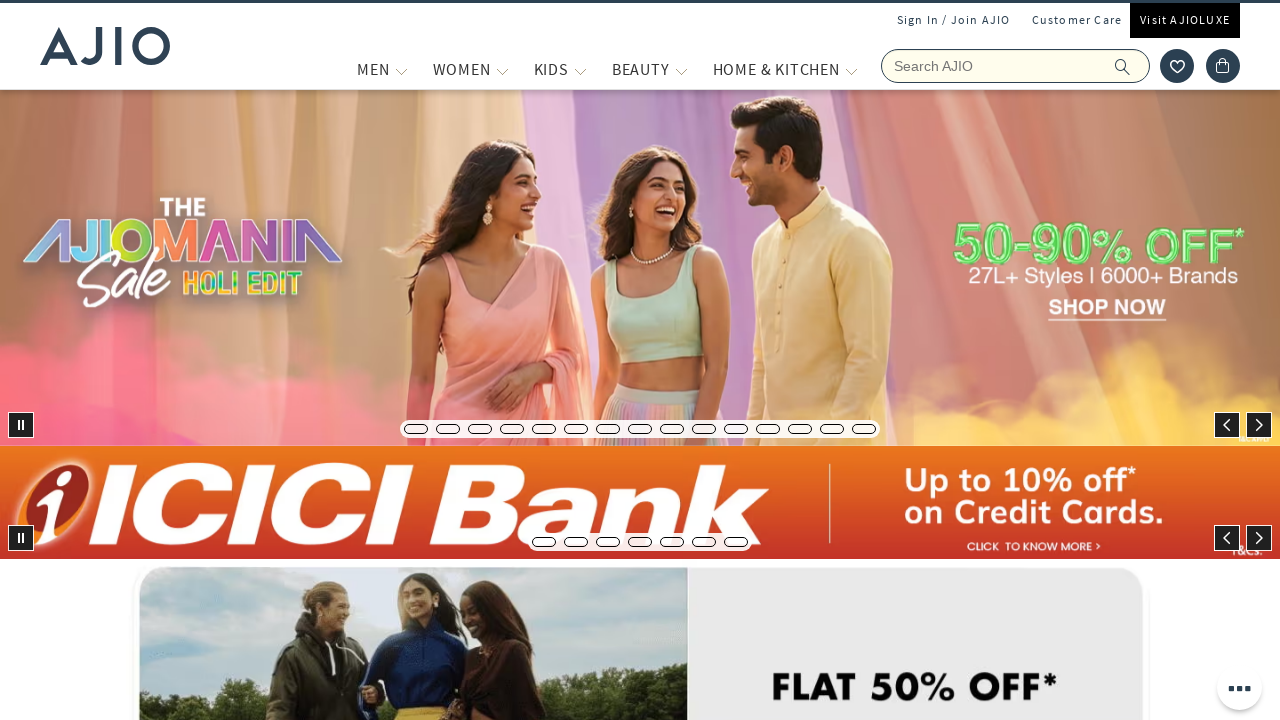

Retrieved page title: 'Online Shopping Site for Women, Men, Kids Fashion, Lifestyle & More.'
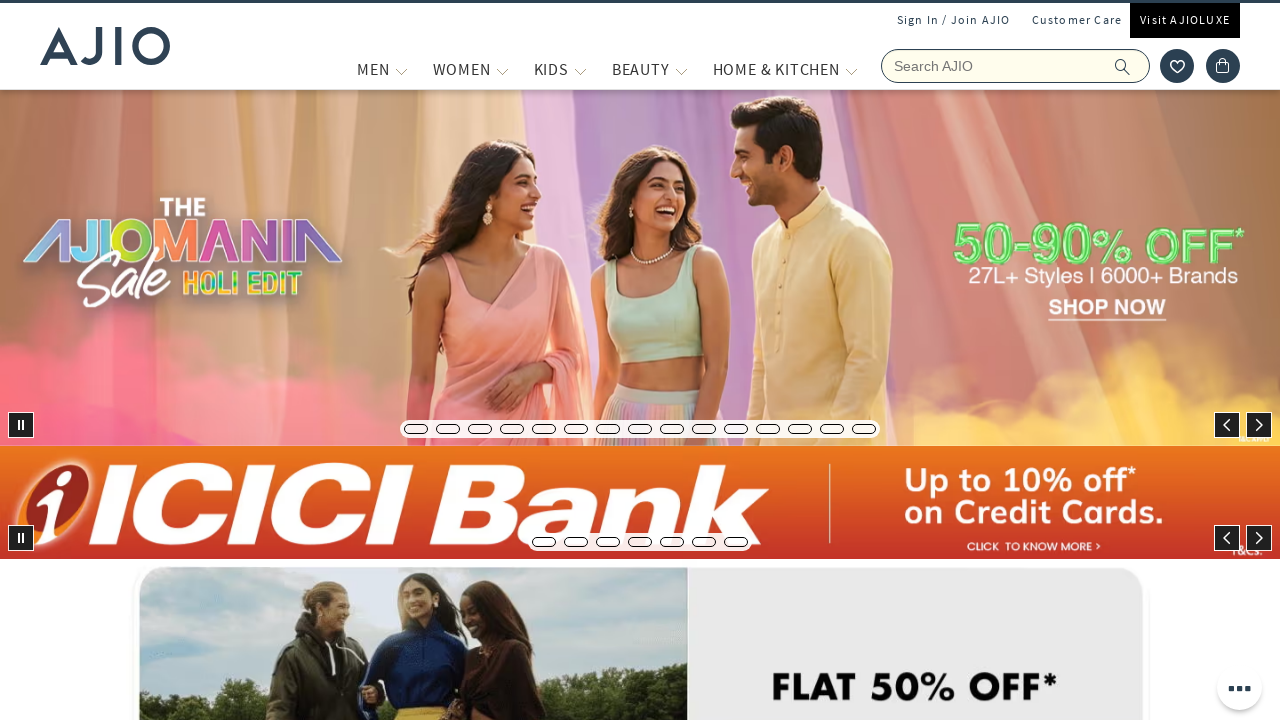

Verified that page title is not empty
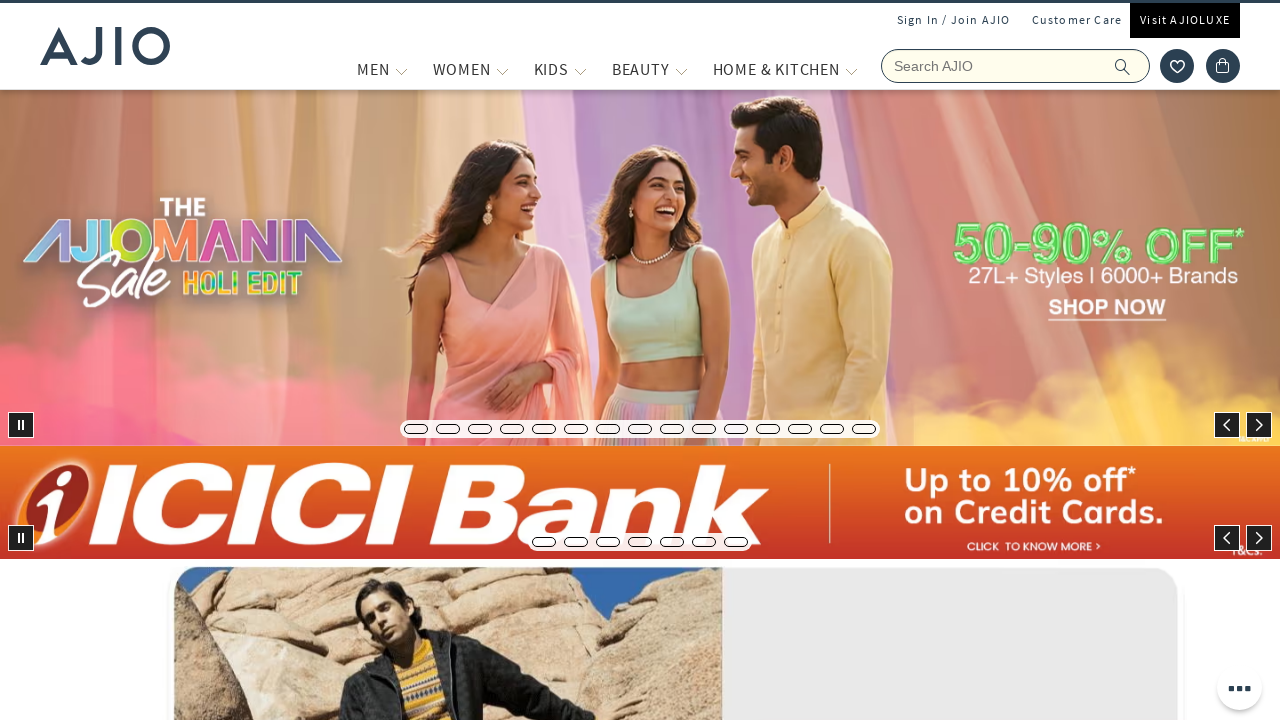

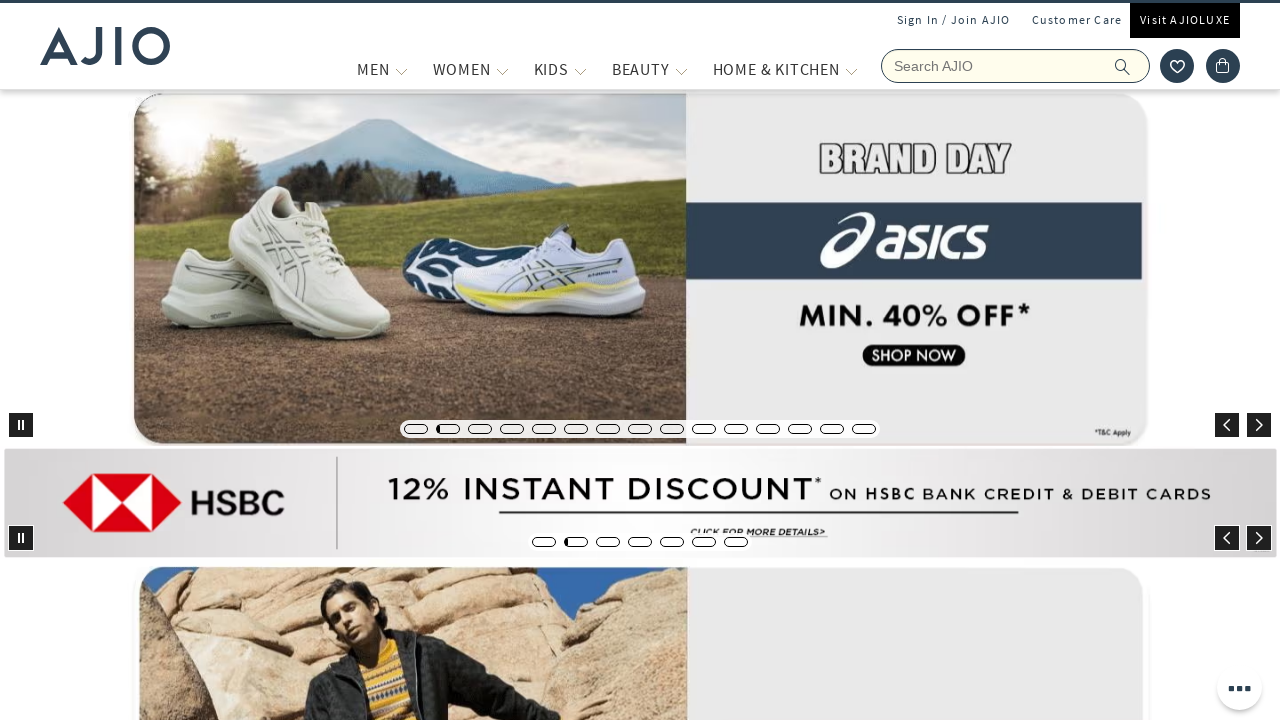